Tests progress bar by navigating to the progress bar page, starting it, waiting until it reaches 88%, then stopping it and verifying the result shows a positive difference.

Starting URL: http://uitestingplayground.com/home

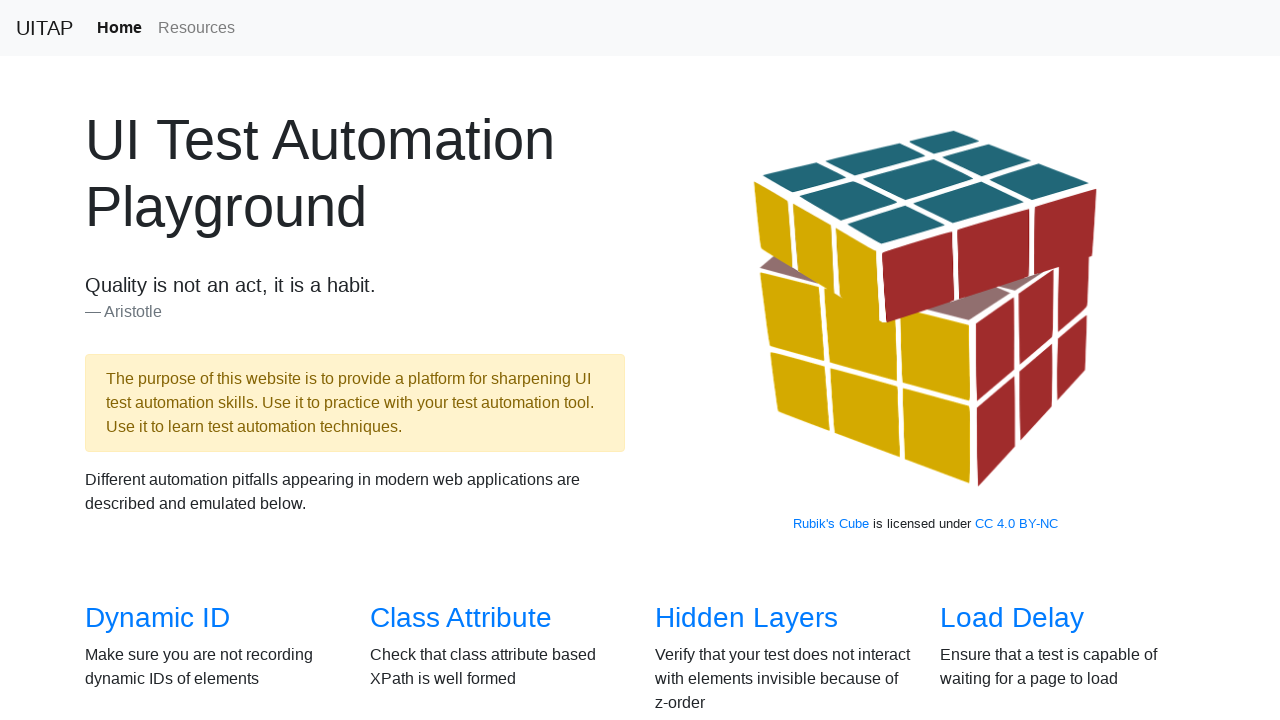

Clicked on progress bar link to navigate to progress bar page at (1022, 361) on xpath=//a[@href='/progressbar']
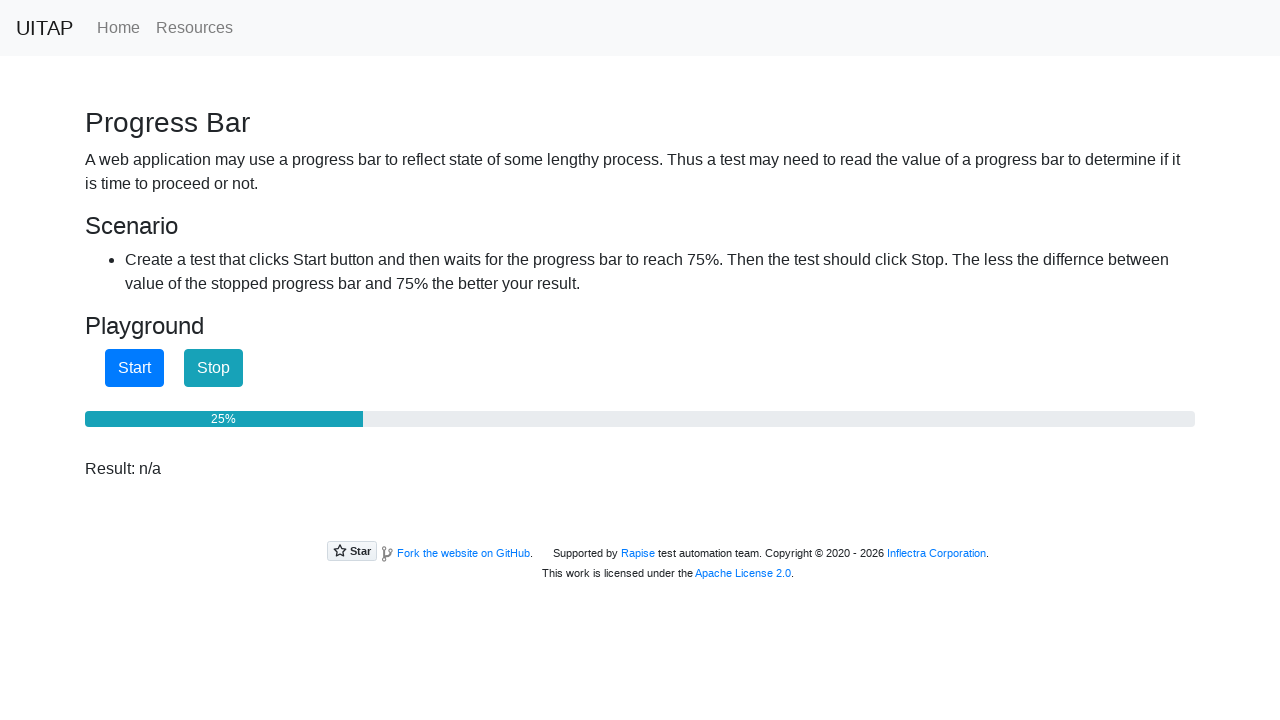

Progress bar page loaded successfully
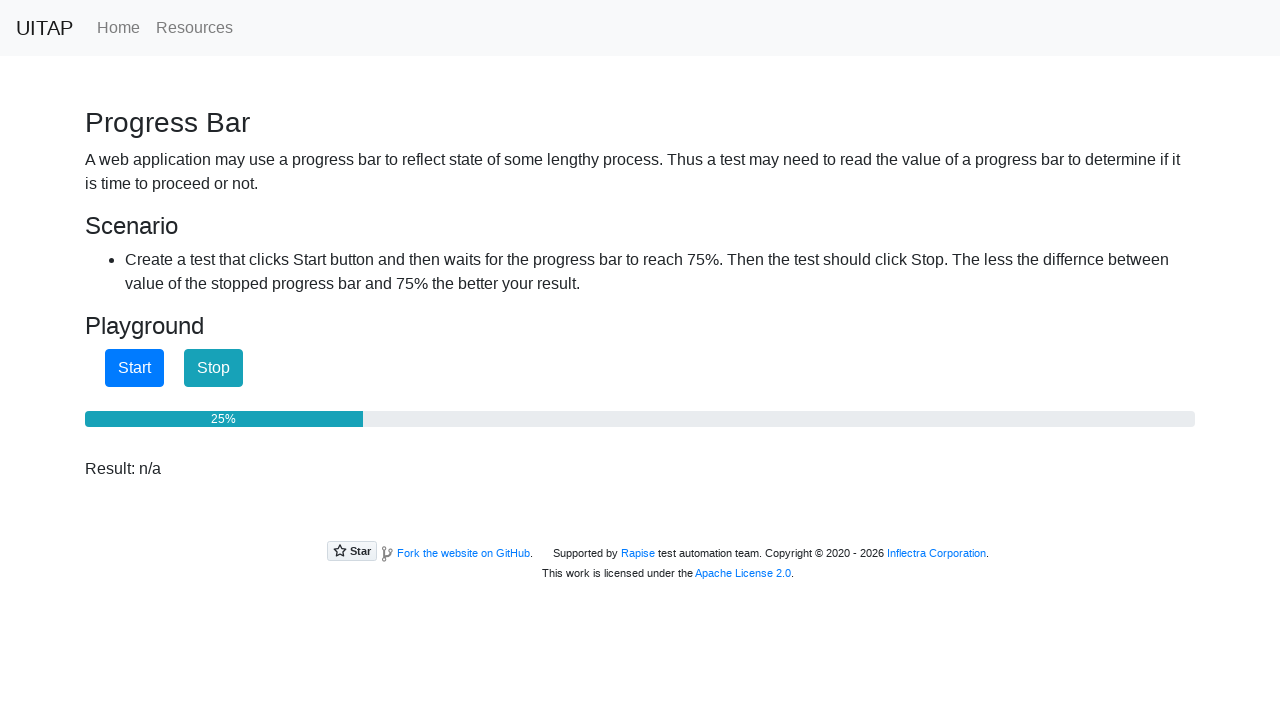

Clicked start button to begin progress bar at (134, 368) on #startButton
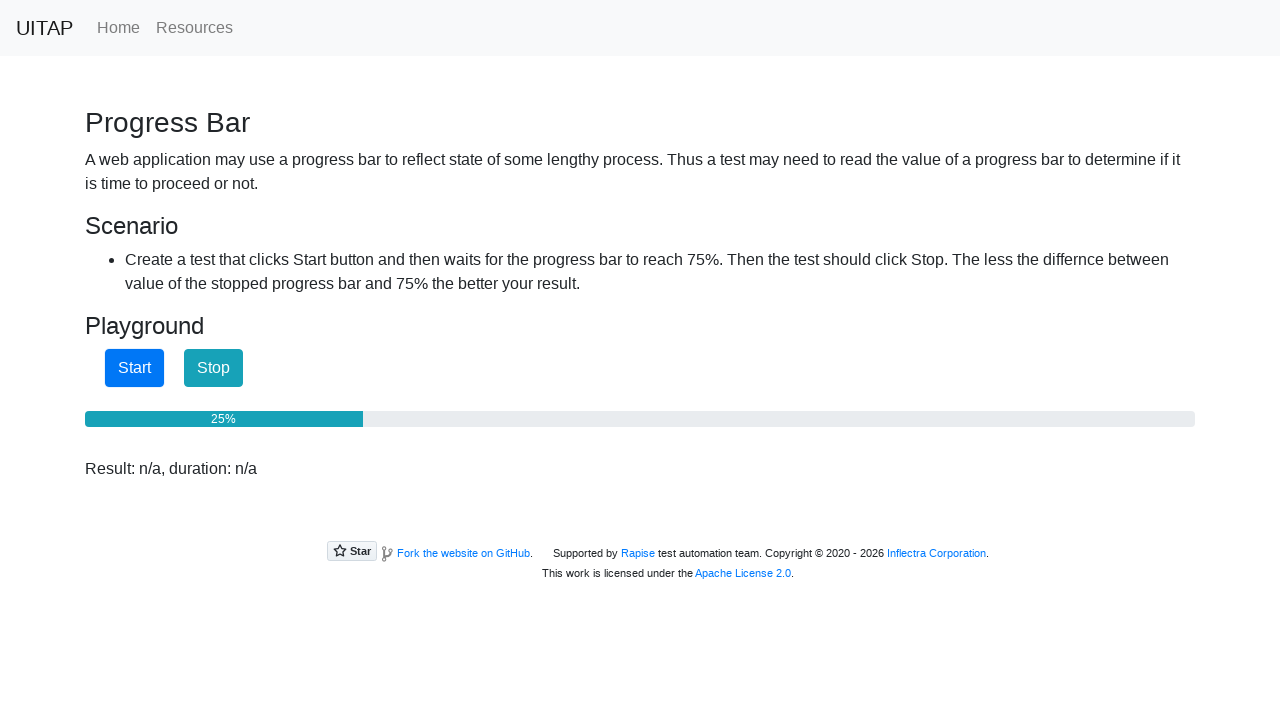

Progress bar reached 88% completion
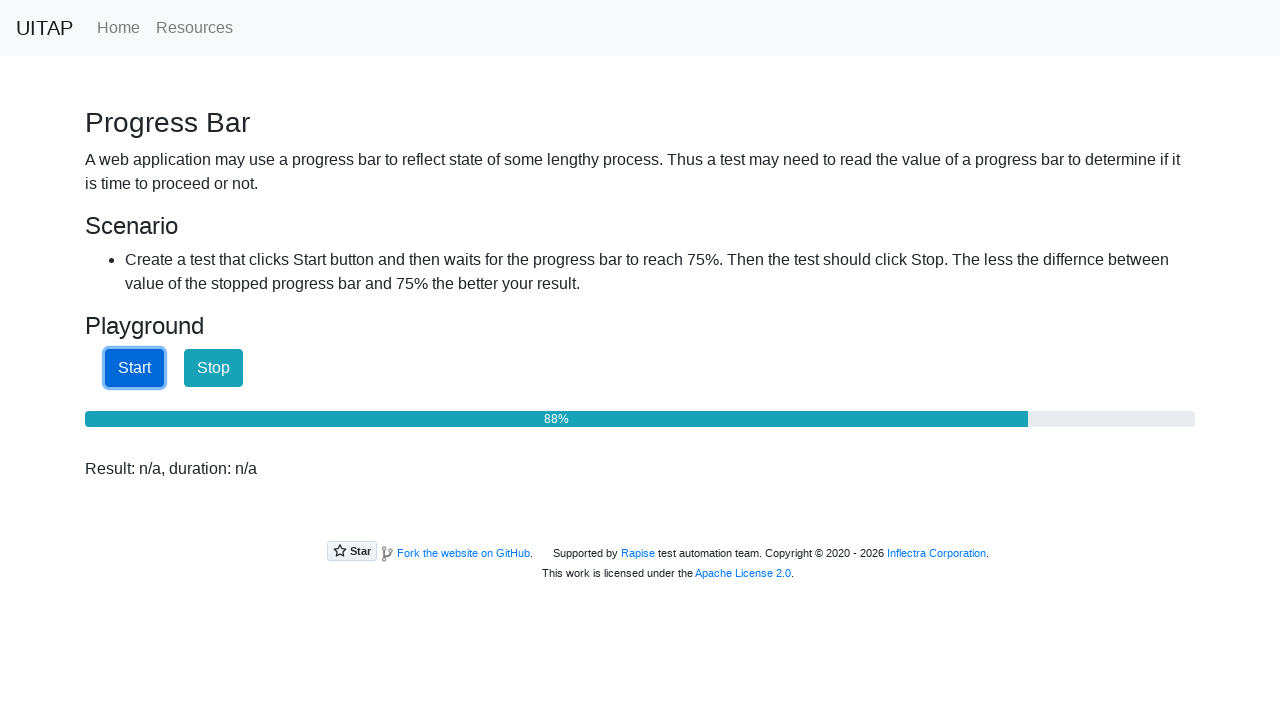

Clicked stop button to halt progress bar at (214, 368) on #stopButton
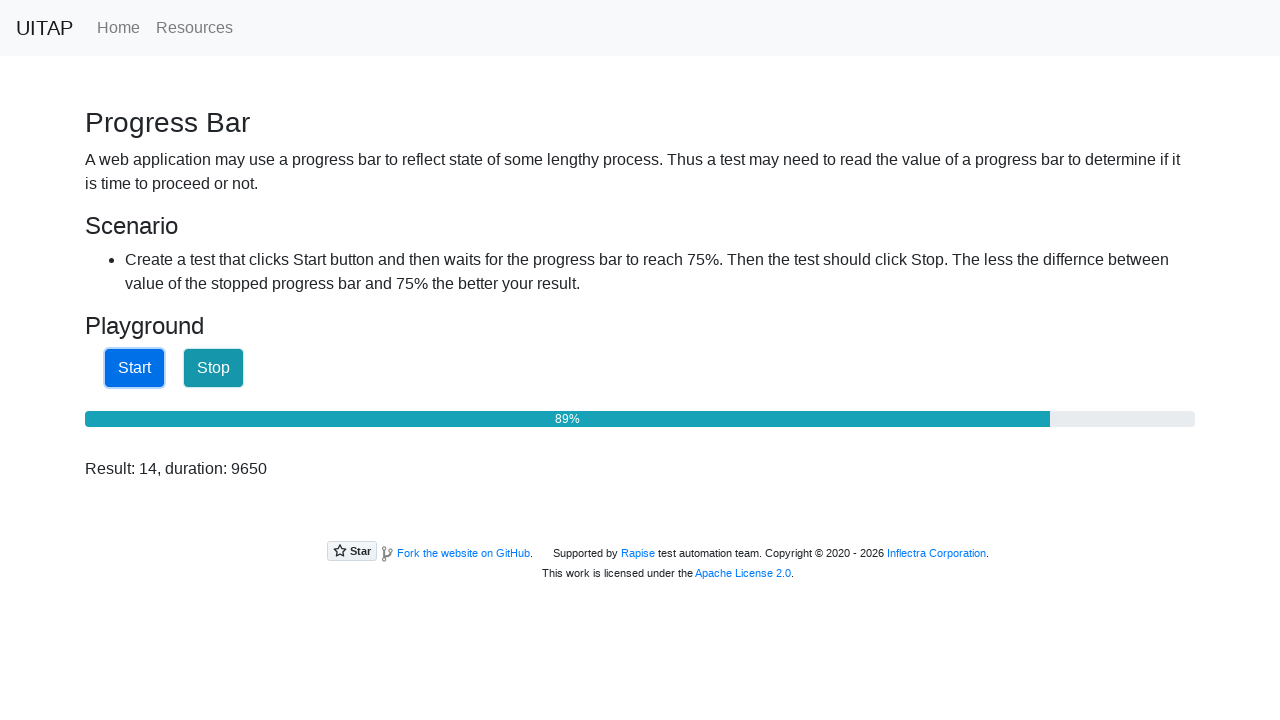

Result element appeared showing positive difference
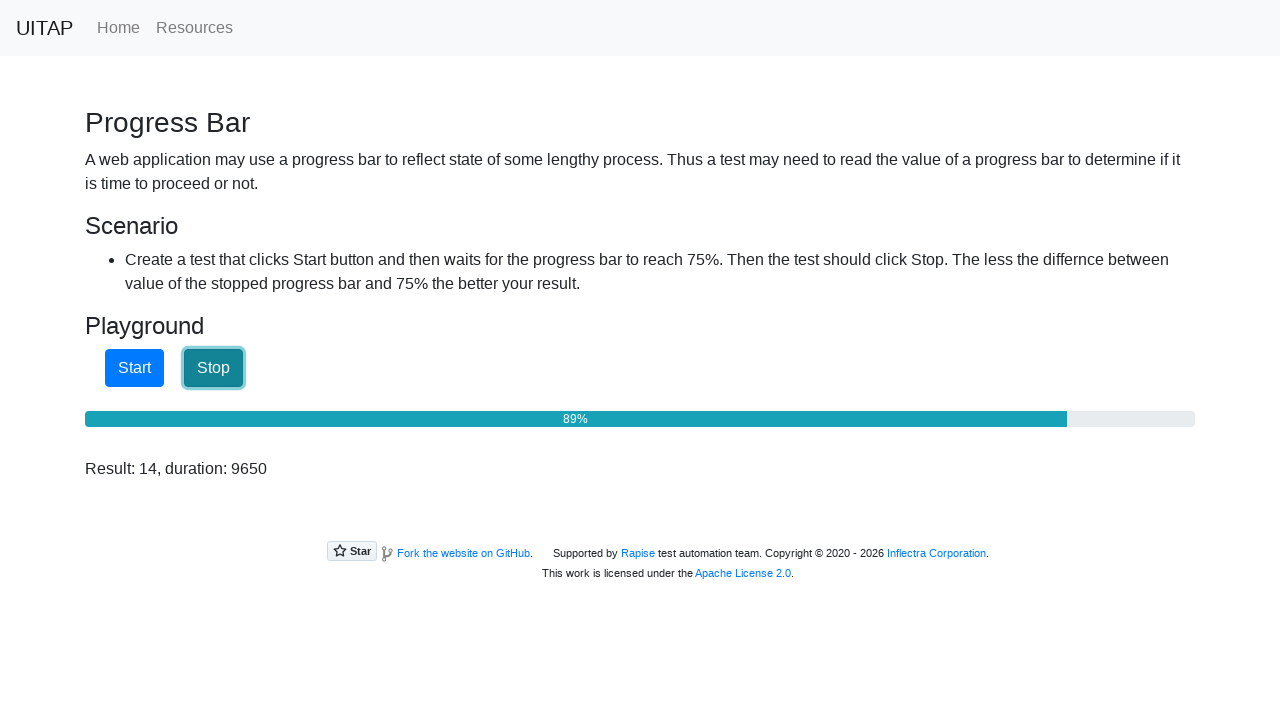

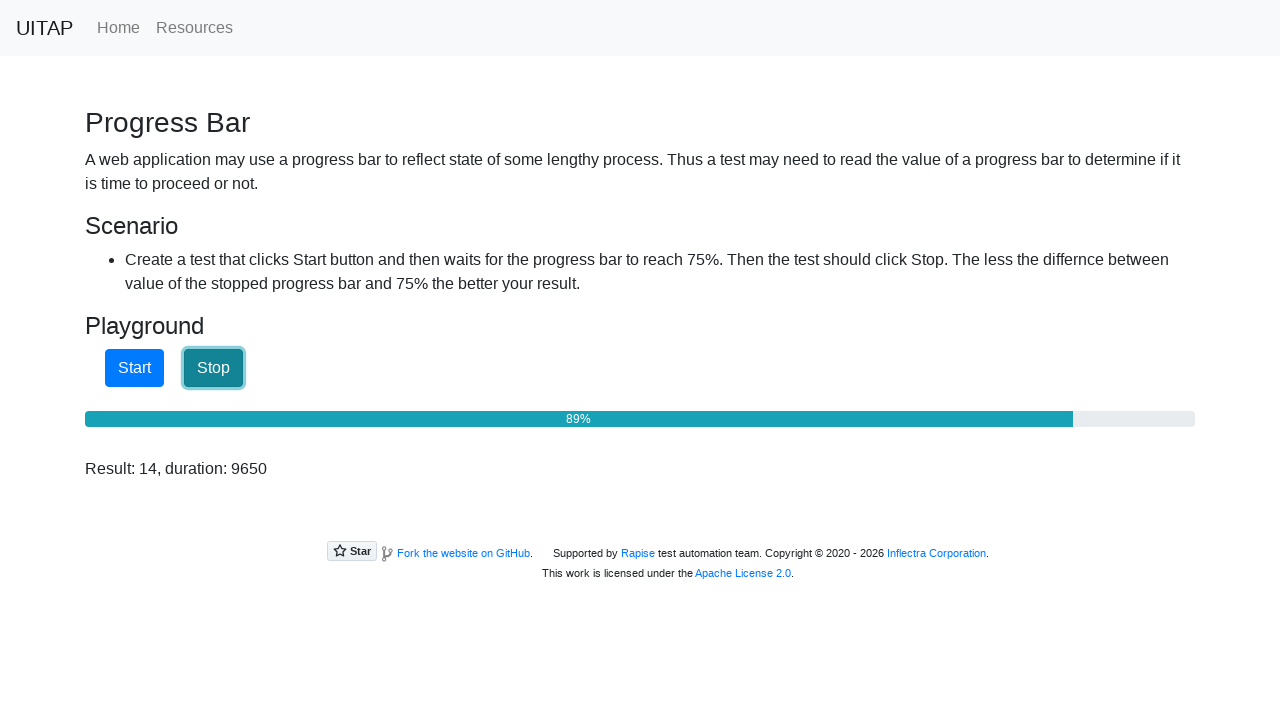